Tests that a read-only input field cannot be modified by verifying its value remains unchanged after attempting to type into it

Starting URL: https://www.selenium.dev/selenium/web/web-form.html

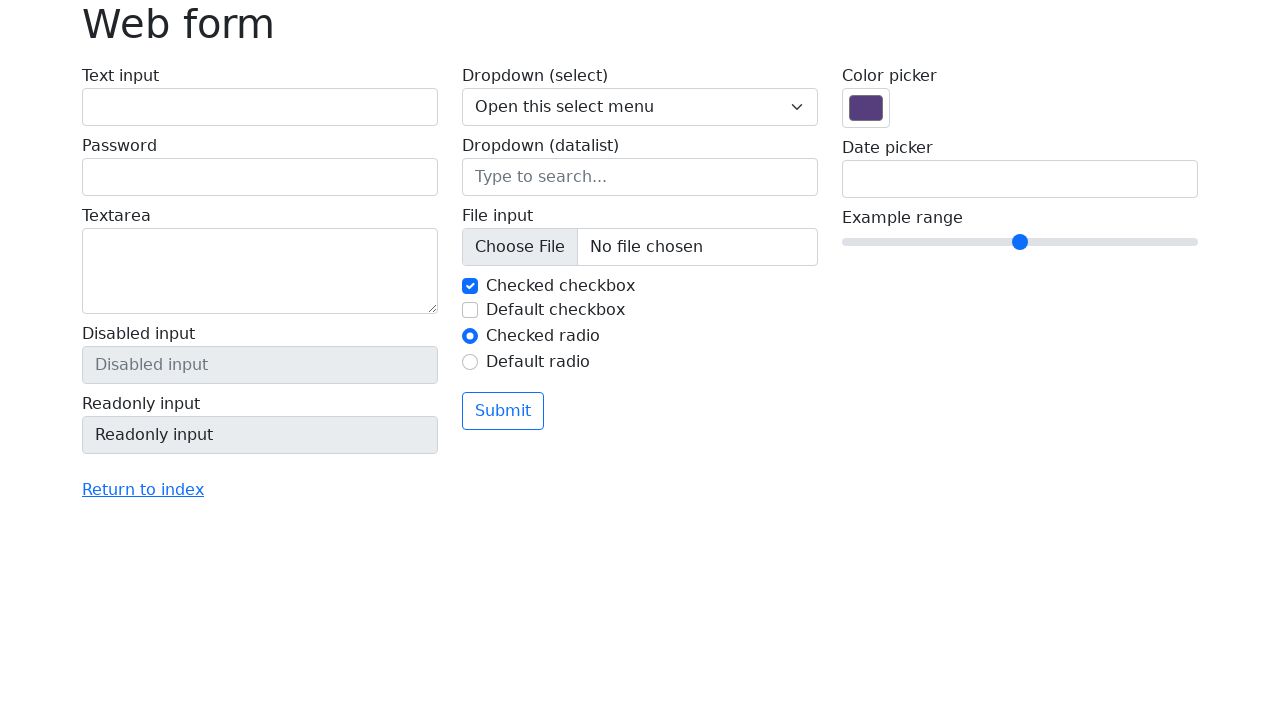

Retrieved initial value of read-only input field
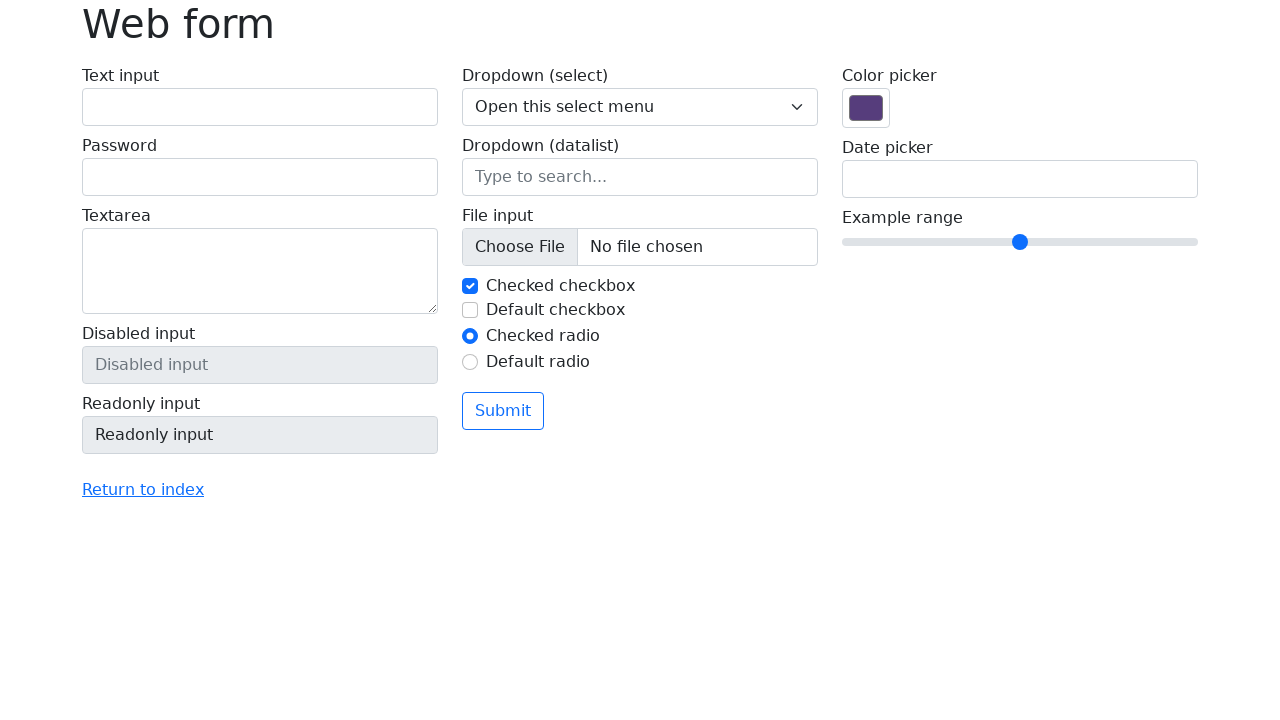

Clicked on read-only input field at (260, 435) on input[name='my-readonly']
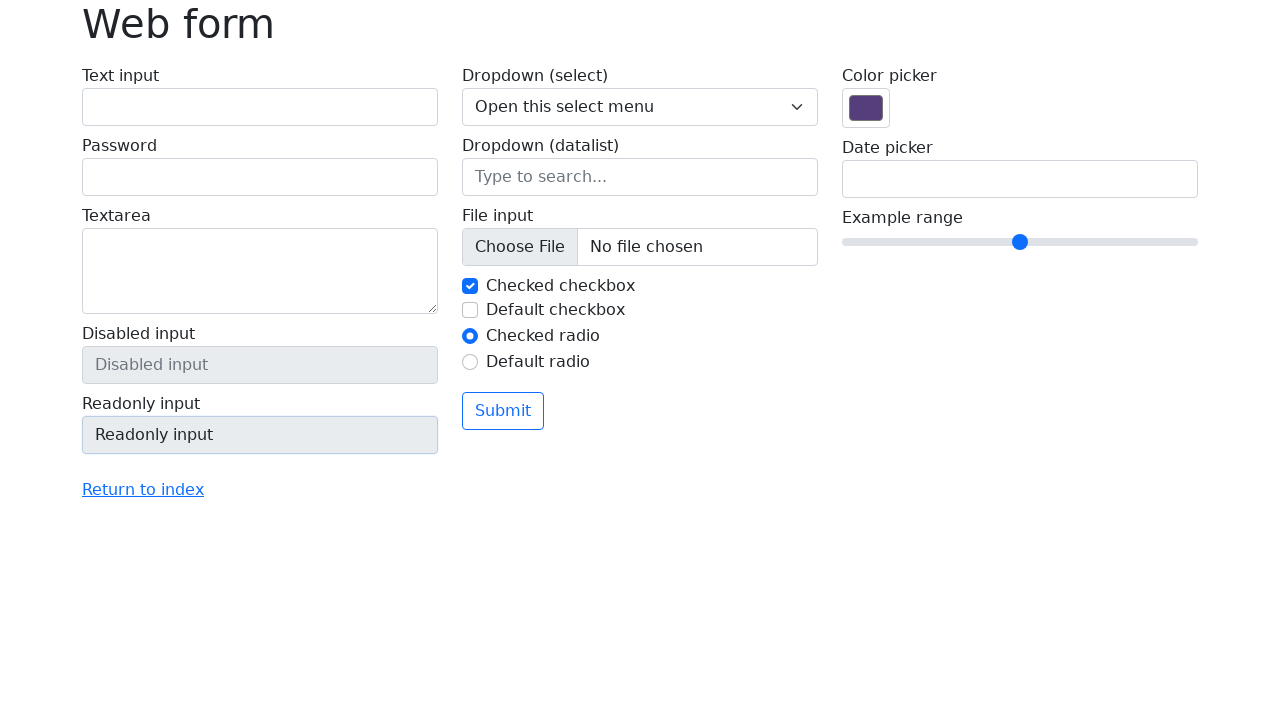

Attempted to type 'Hello World!' into read-only input field on input[name='my-readonly']
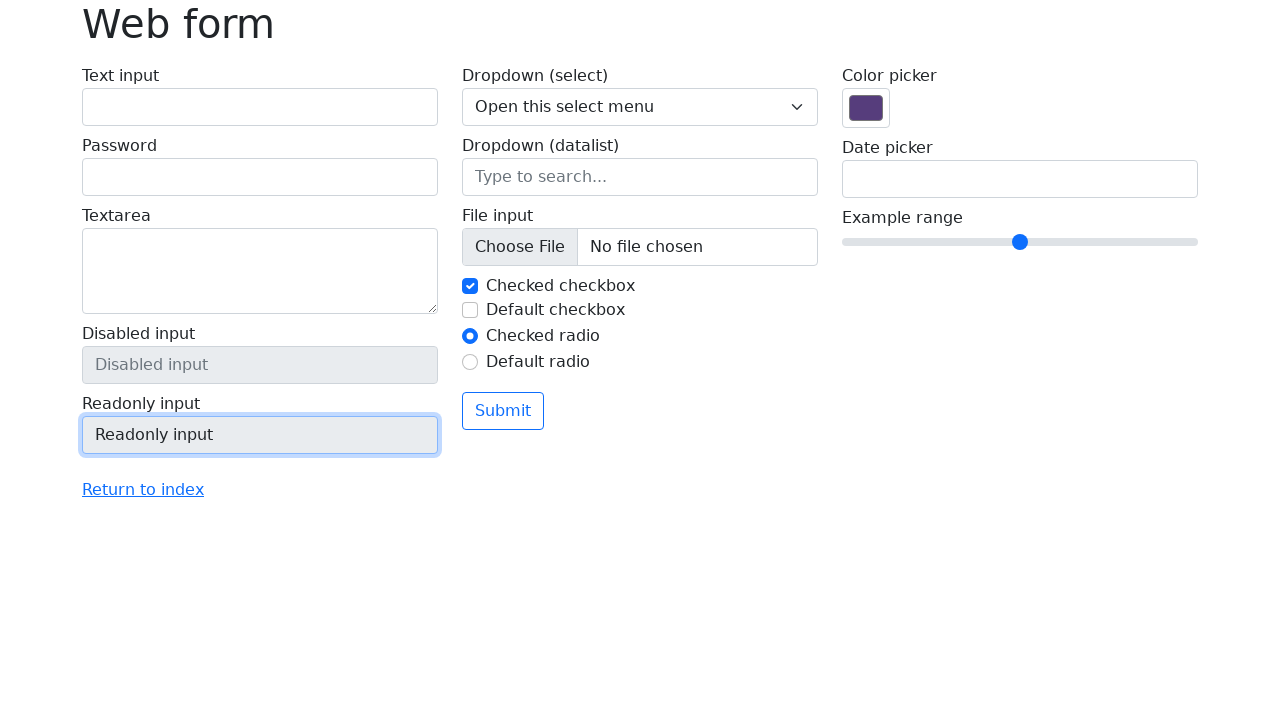

Verified that read-only input value remained unchanged after typing attempt
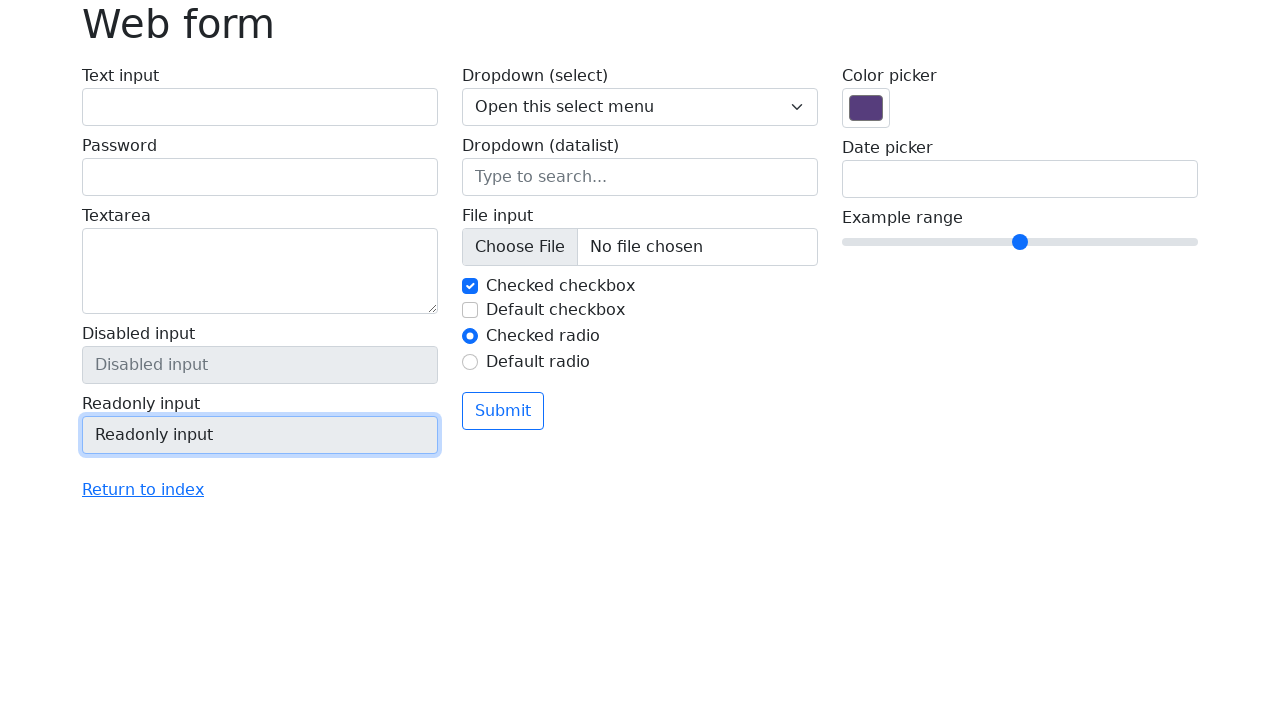

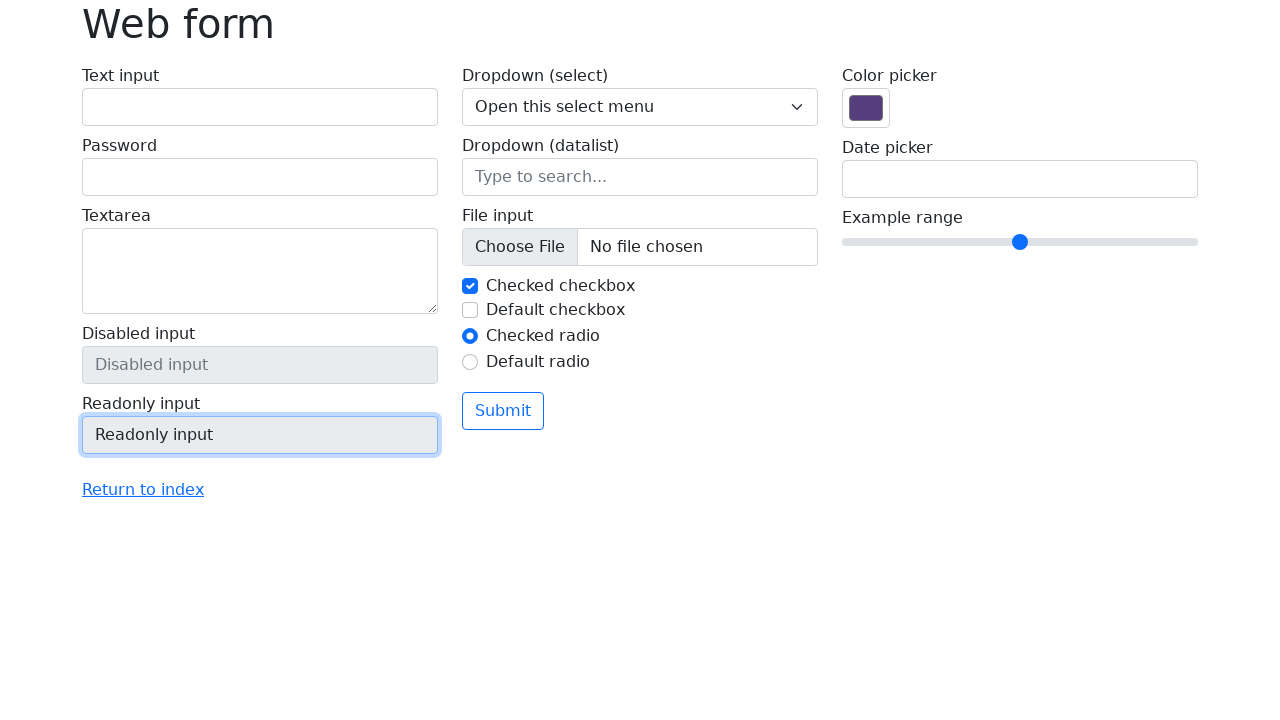